Tests double-click functionality by double-clicking a button and verifying the success message appears

Starting URL: https://demoqa.com/buttons

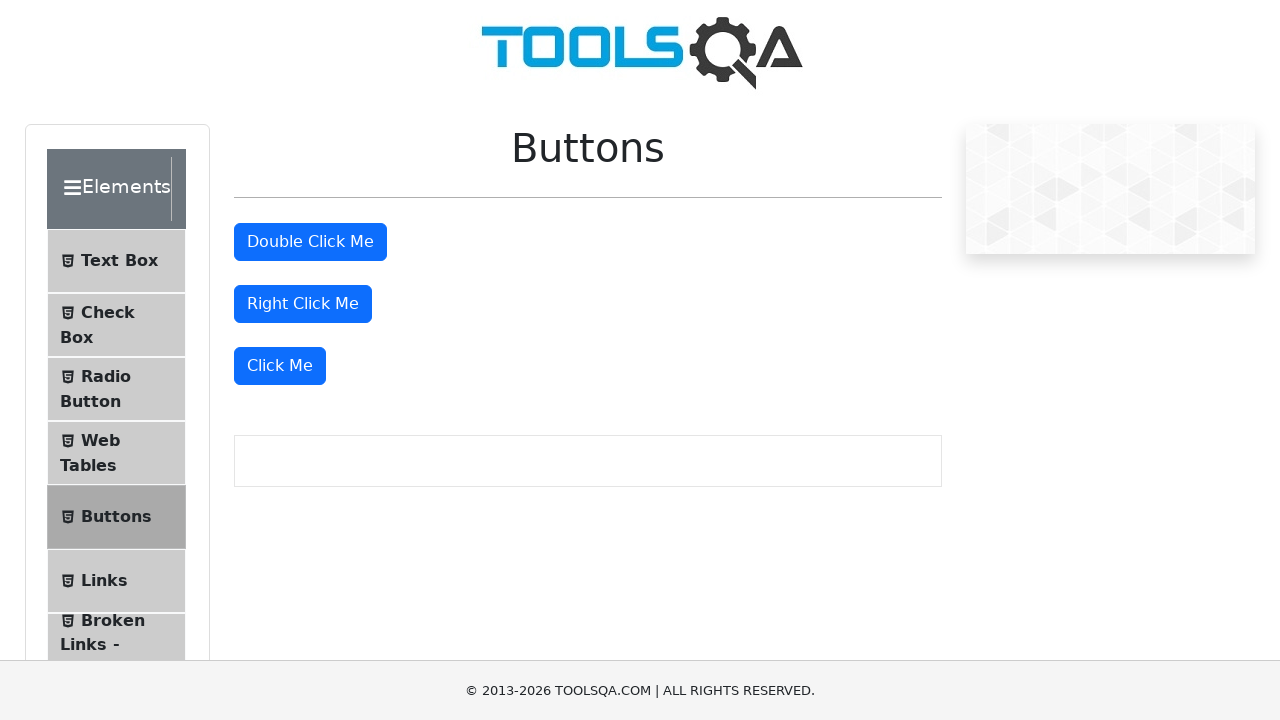

Located the 'Double Click Me' button
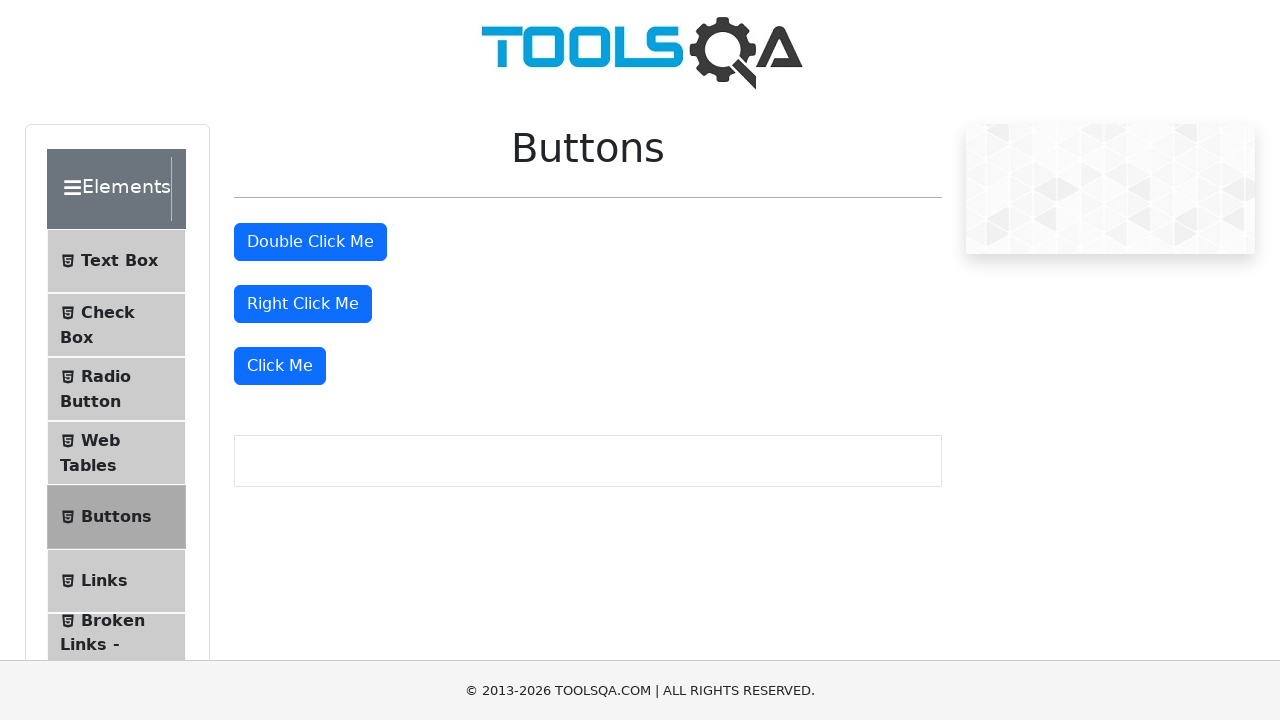

Scrolled the 'Double Click Me' button into view
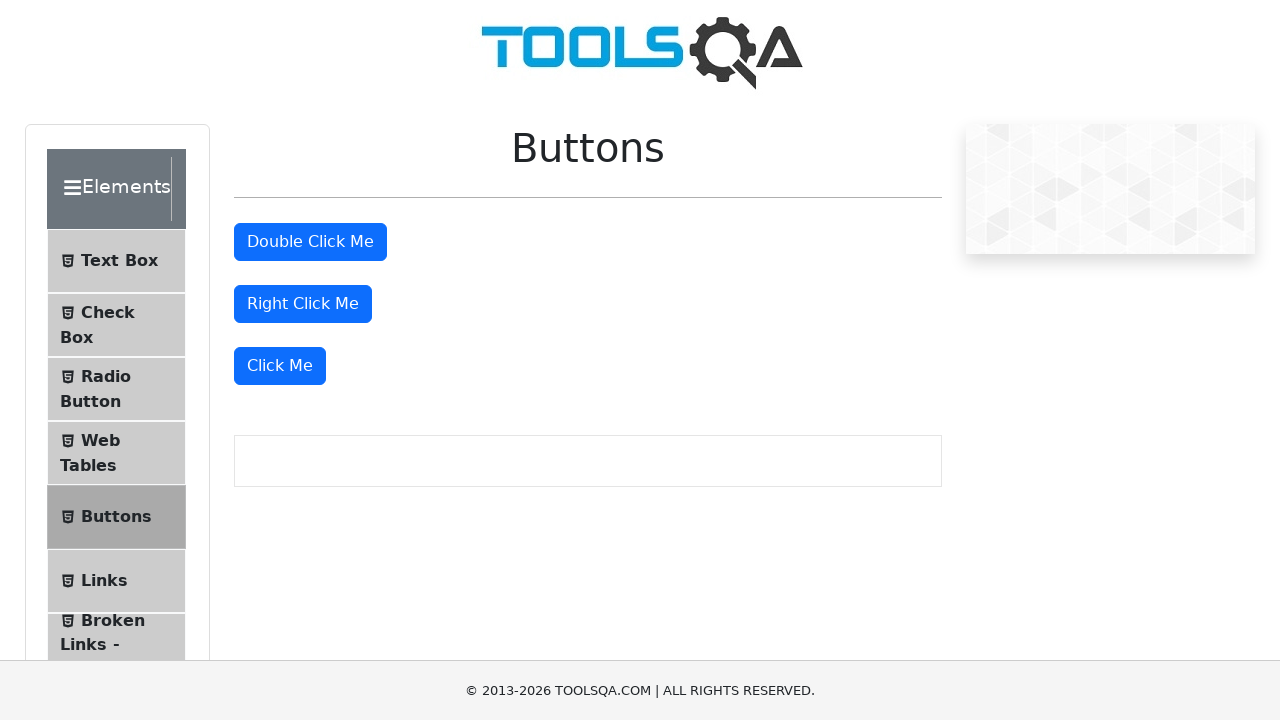

Double-clicked the 'Double Click Me' button at (310, 242) on xpath=//button[text()='Double Click Me']
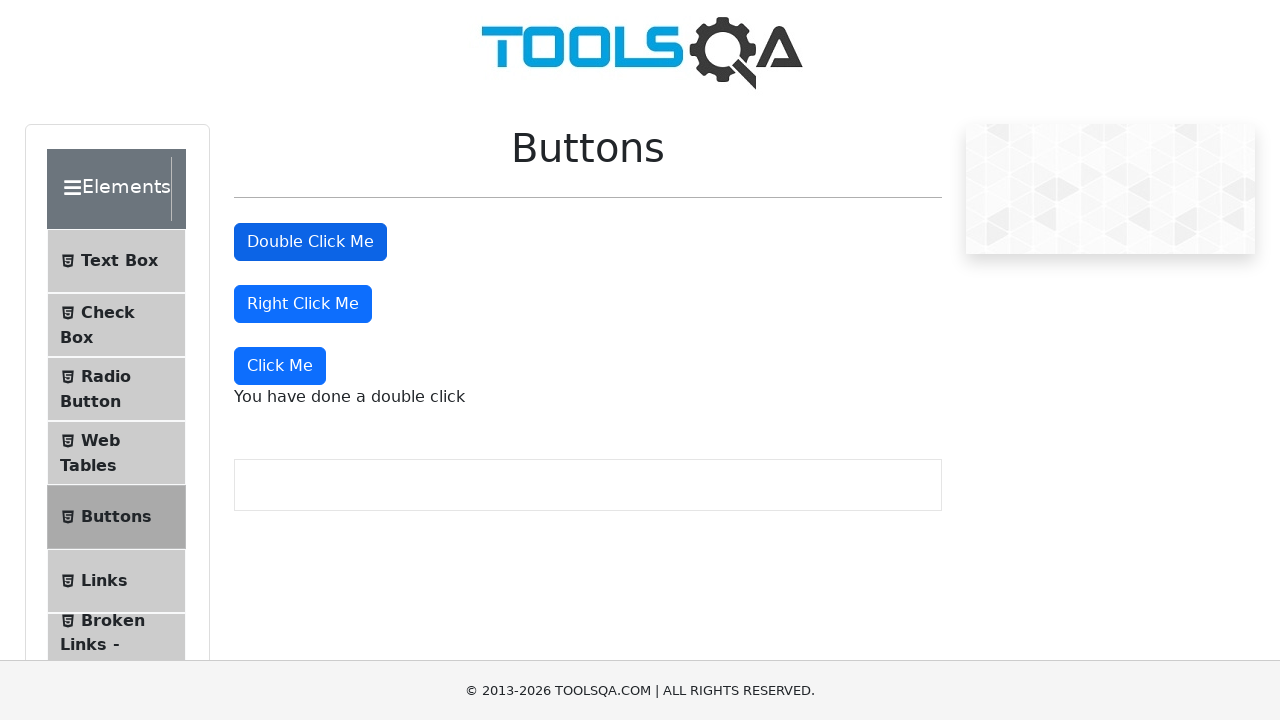

Located the double click success message element
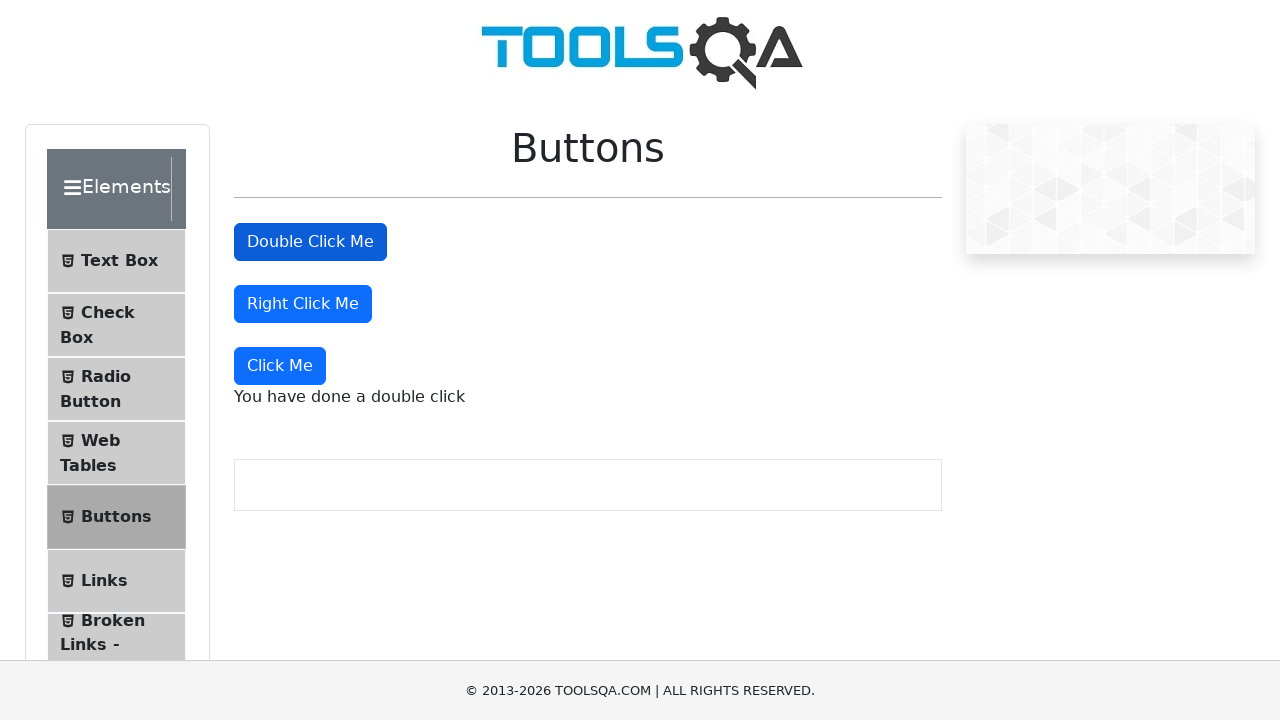

Waited for the double click success message to appear
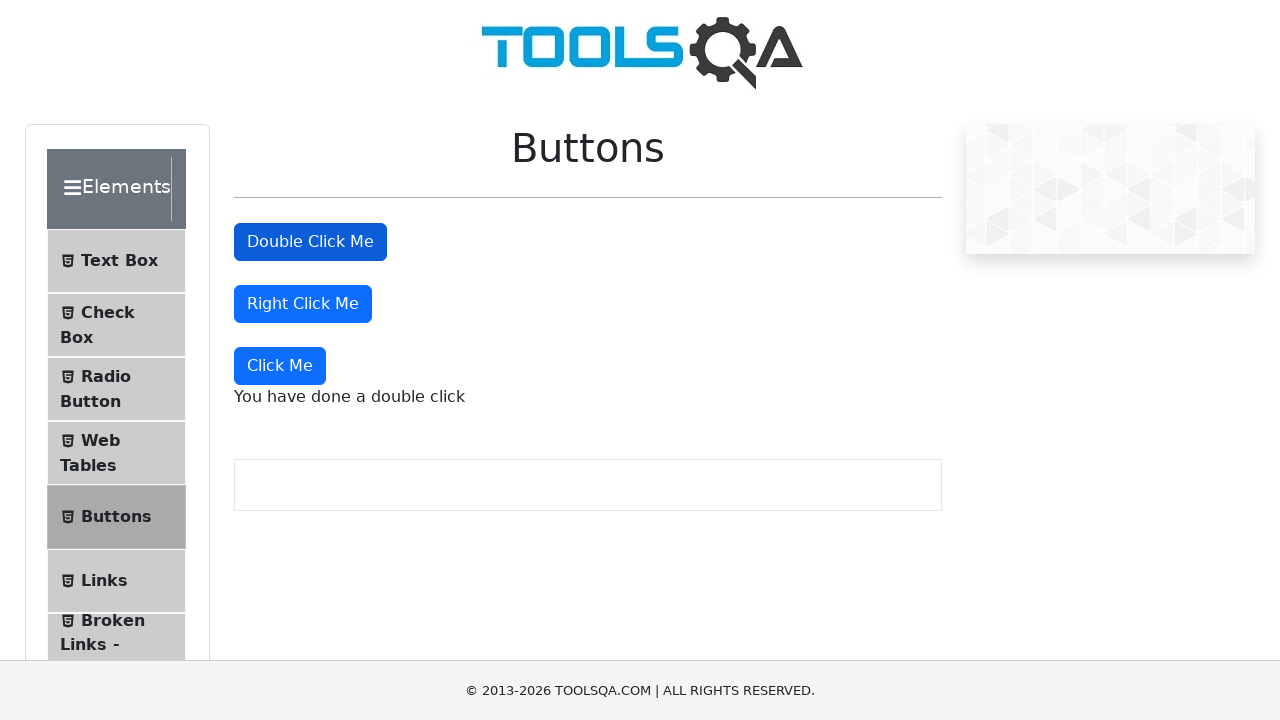

Verified the success message displays 'You have done a double click'
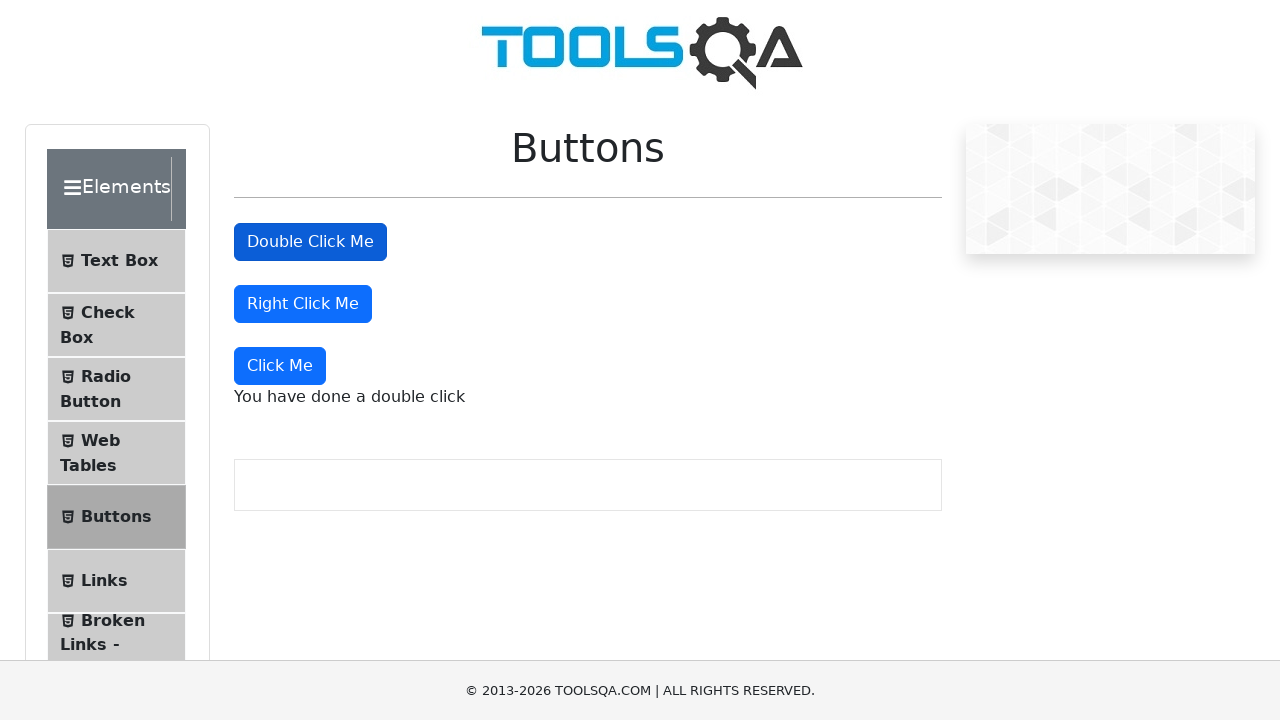

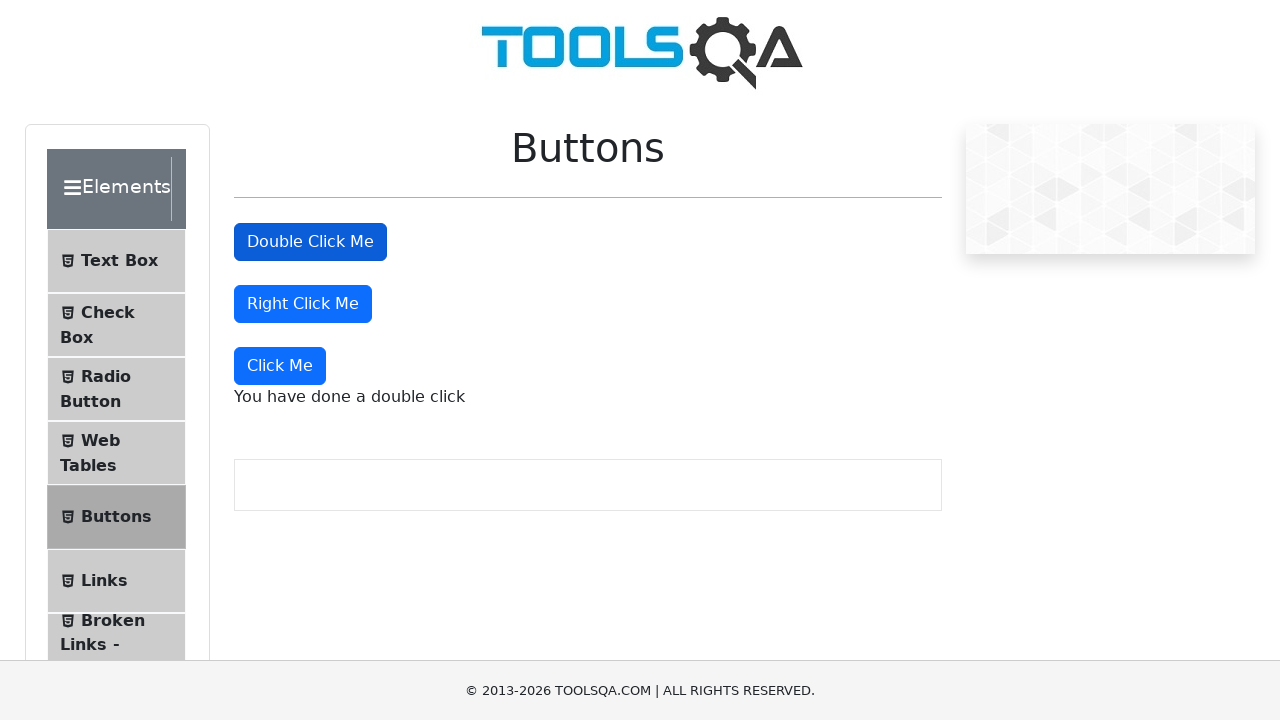